Navigates to the Mandelbrot Set Drafts page and verifies multiple images have correct src and alt attributes.

Starting URL: https://patrickschroeder98.github.io/fractal_art_website/index.html

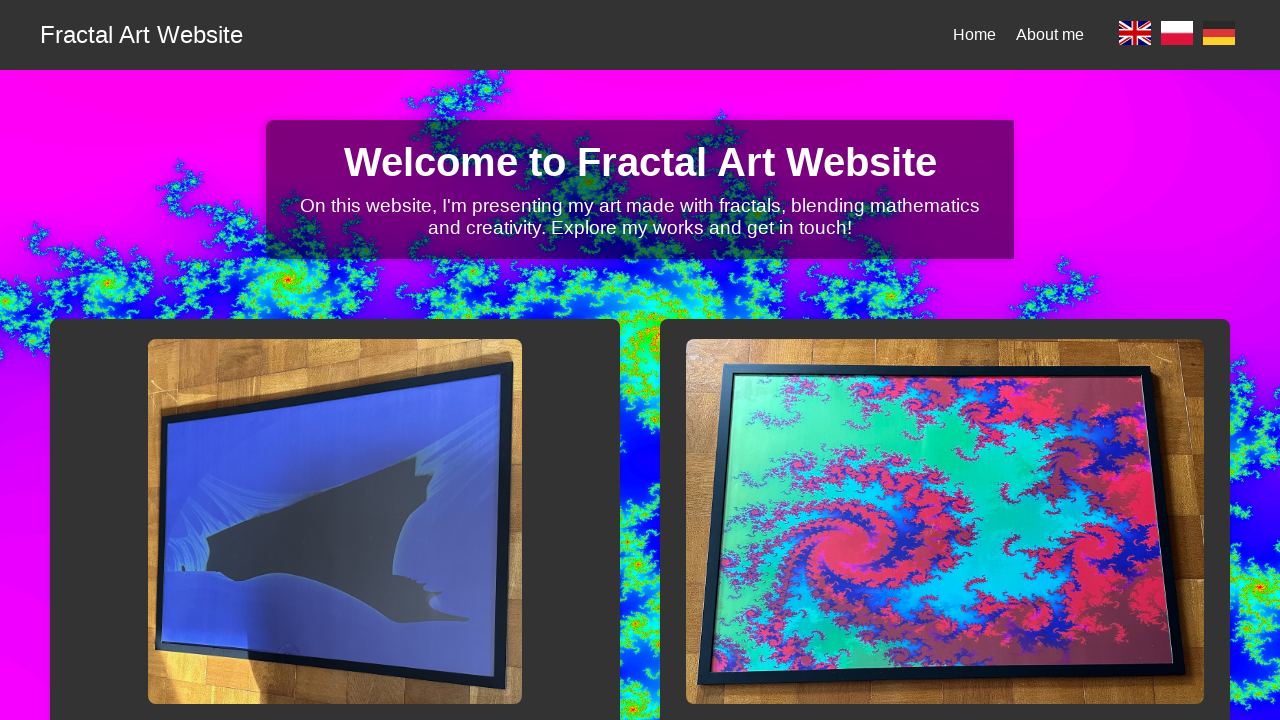

Clicked English language selector at (1135, 35) on a[data-lang='en']
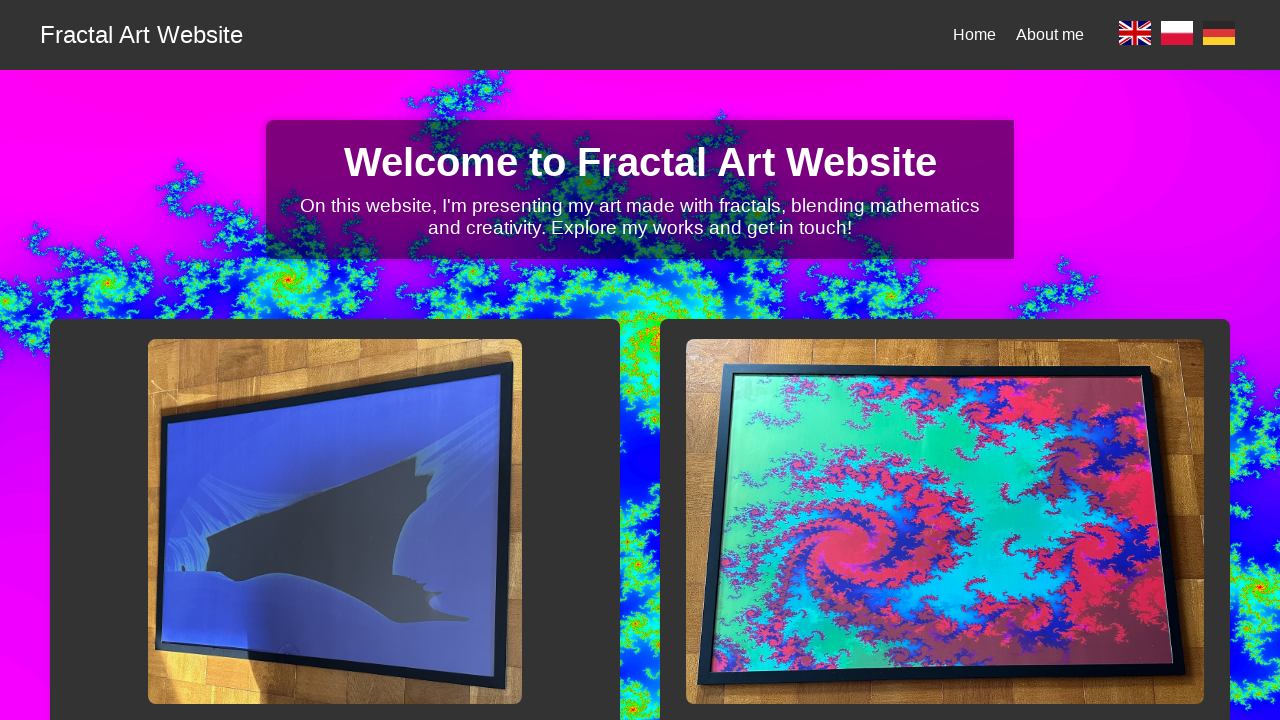

Navigated to Mandelbrot Set Drafts page at (945, 546) on h2[data-i18n='msd-title'] + a
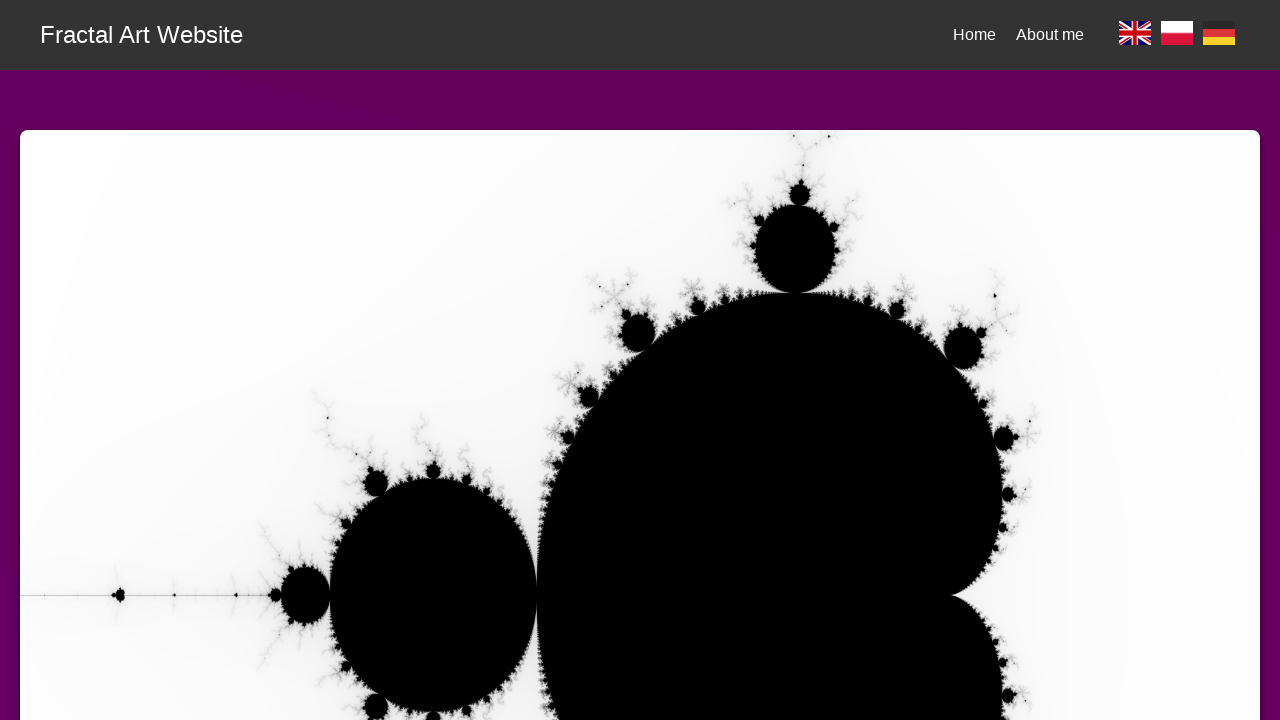

Located first image (set3.png)
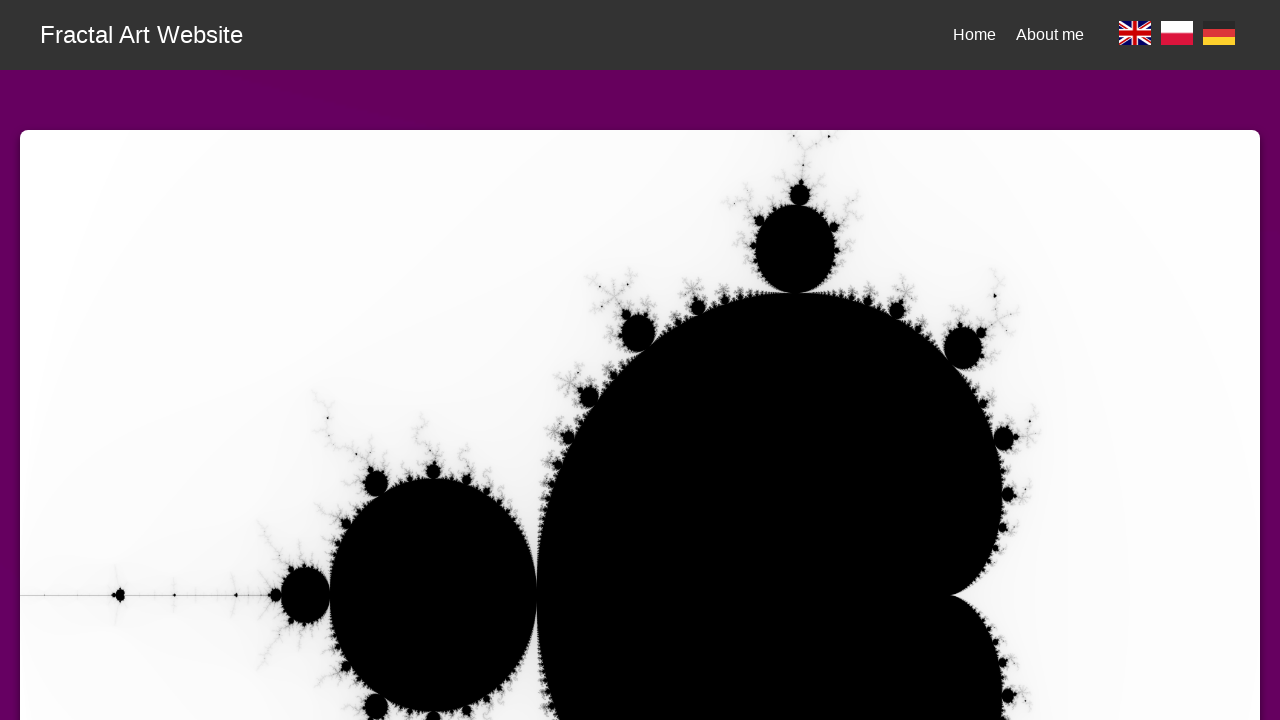

Verified first image is visible
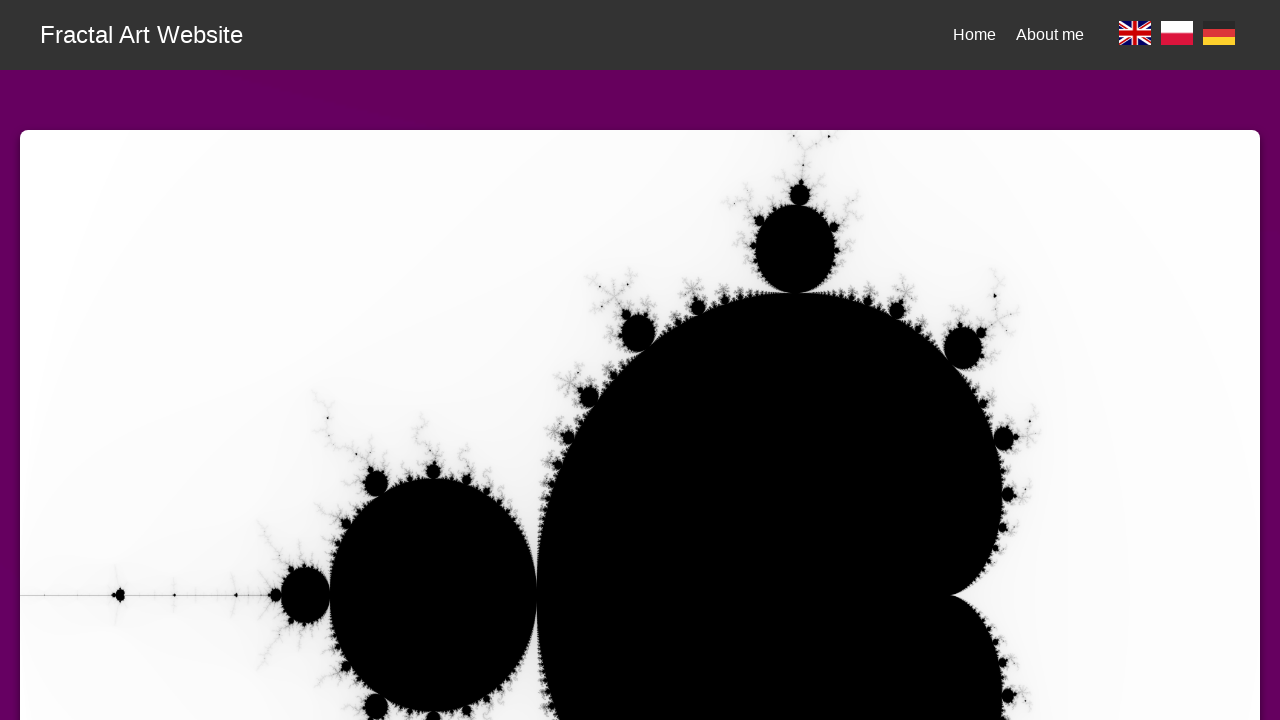

Verified first image alt text: 'Draft - Black On White'
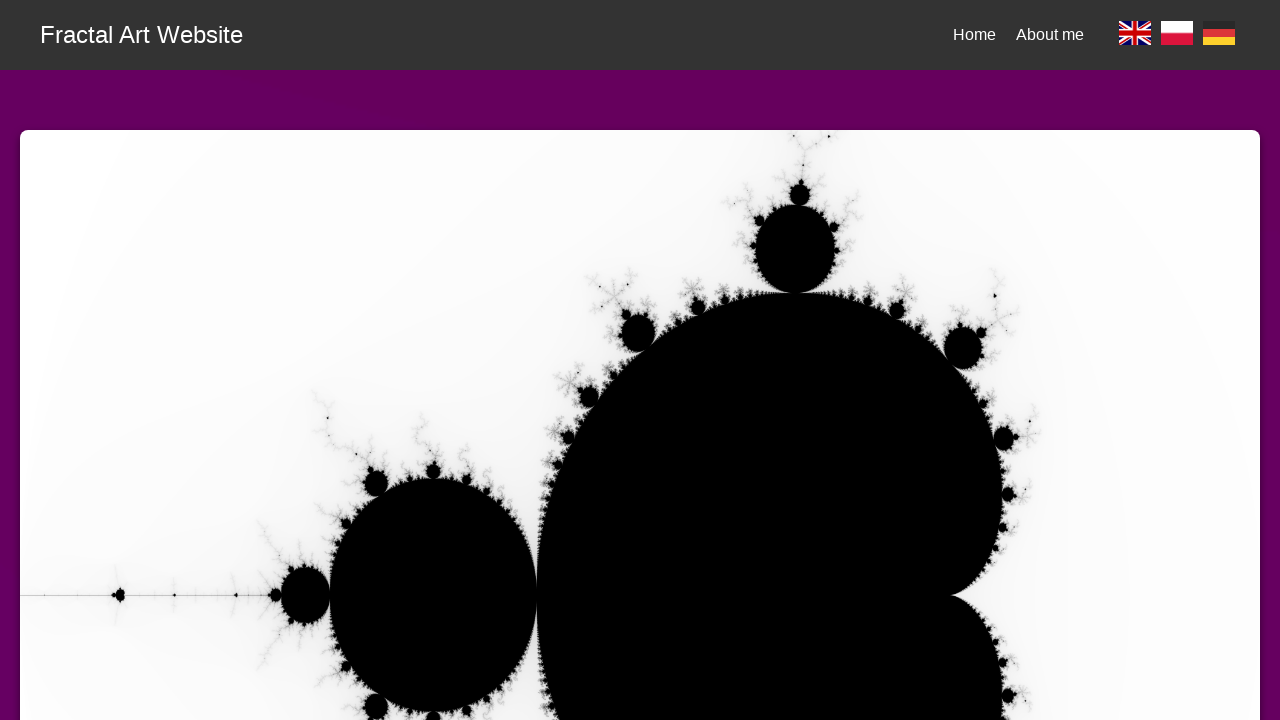

Located second image (2407_3.png)
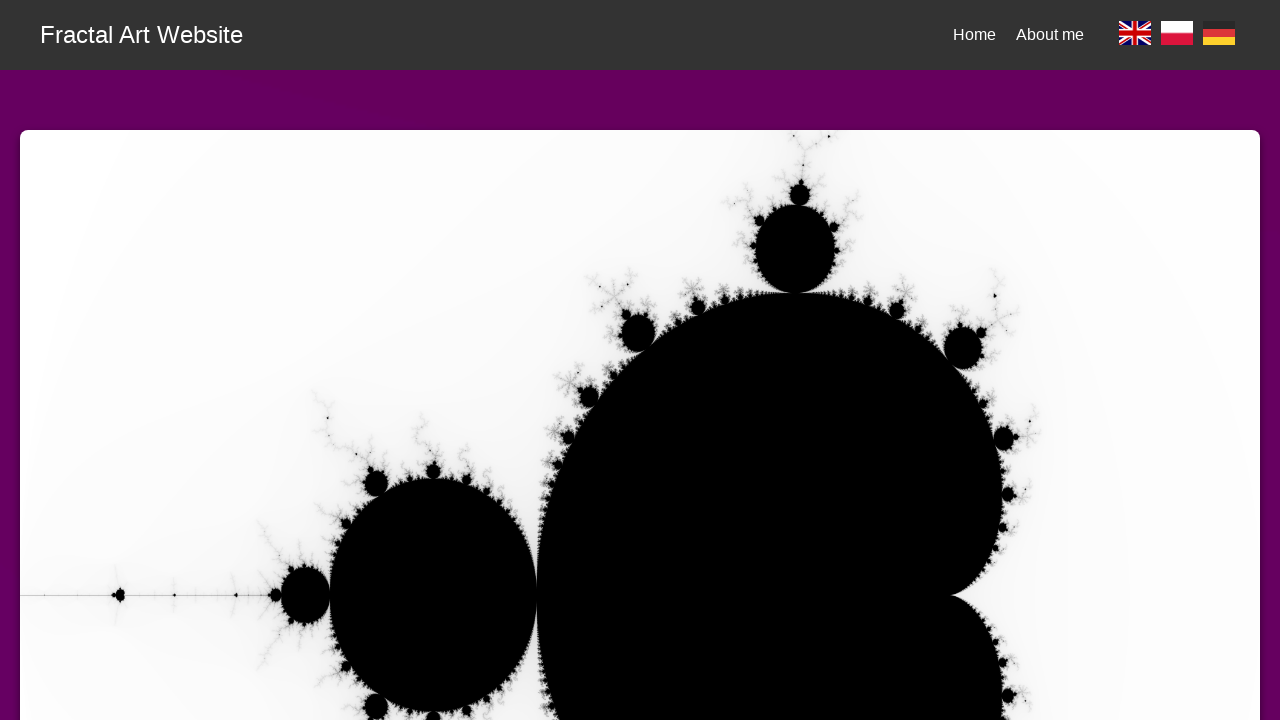

Verified second image is visible
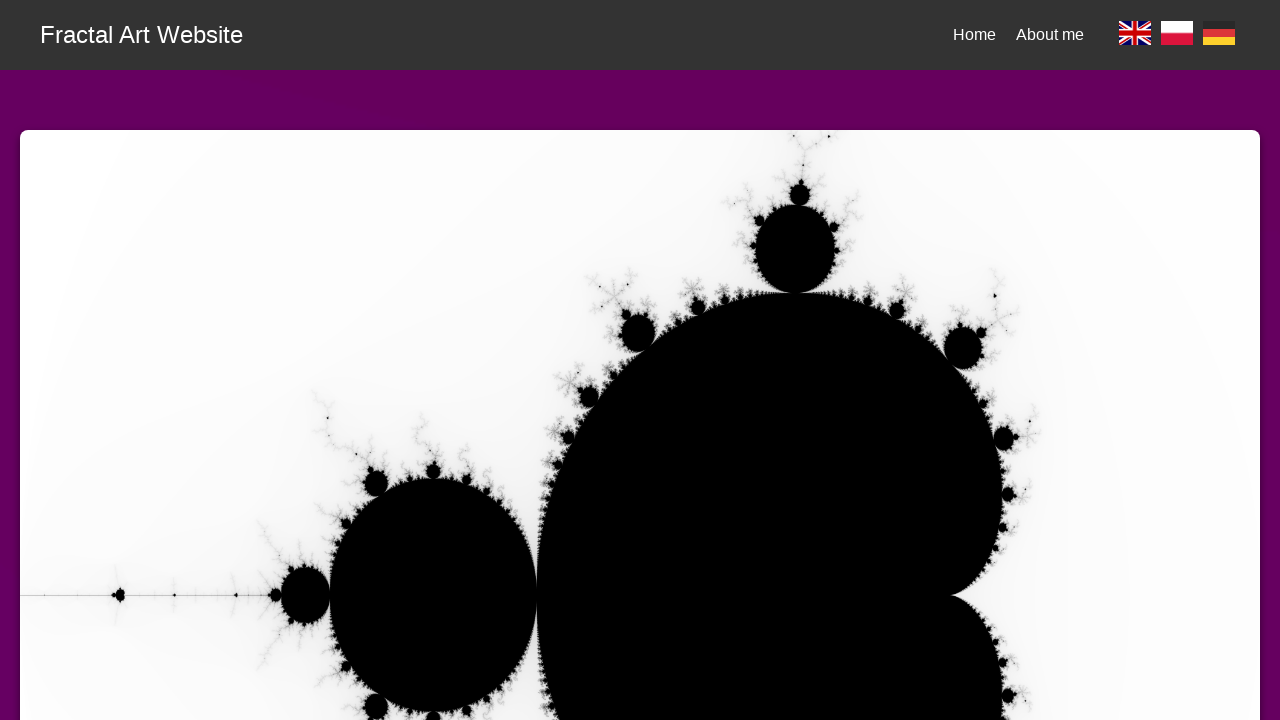

Verified second image alt text: 'Close-Up - White On Black'
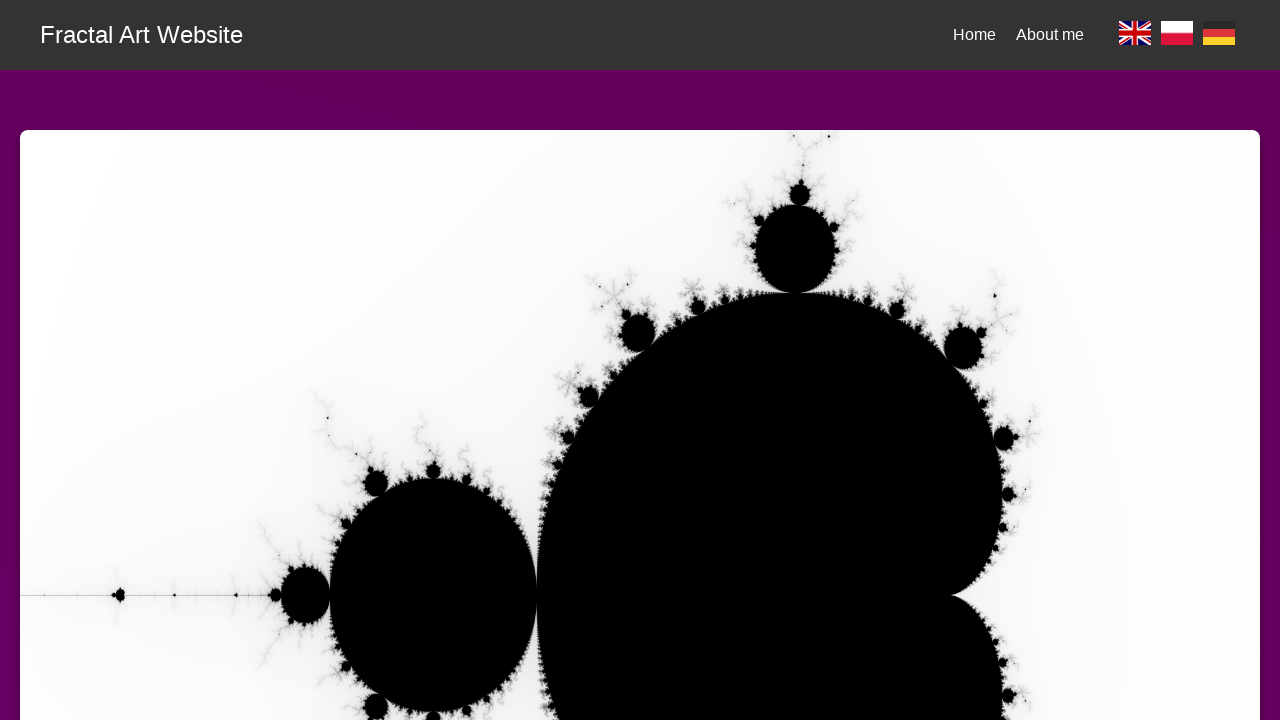

Located third image (hsv9a.png)
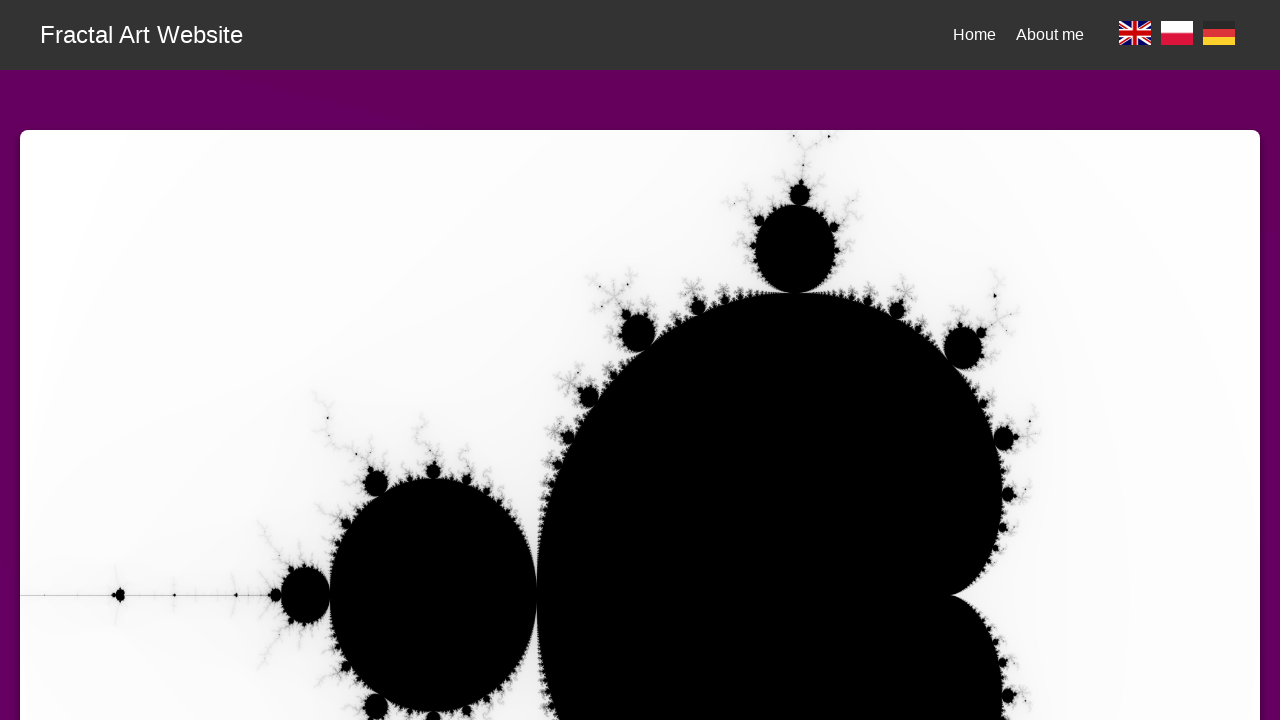

Verified third image is visible
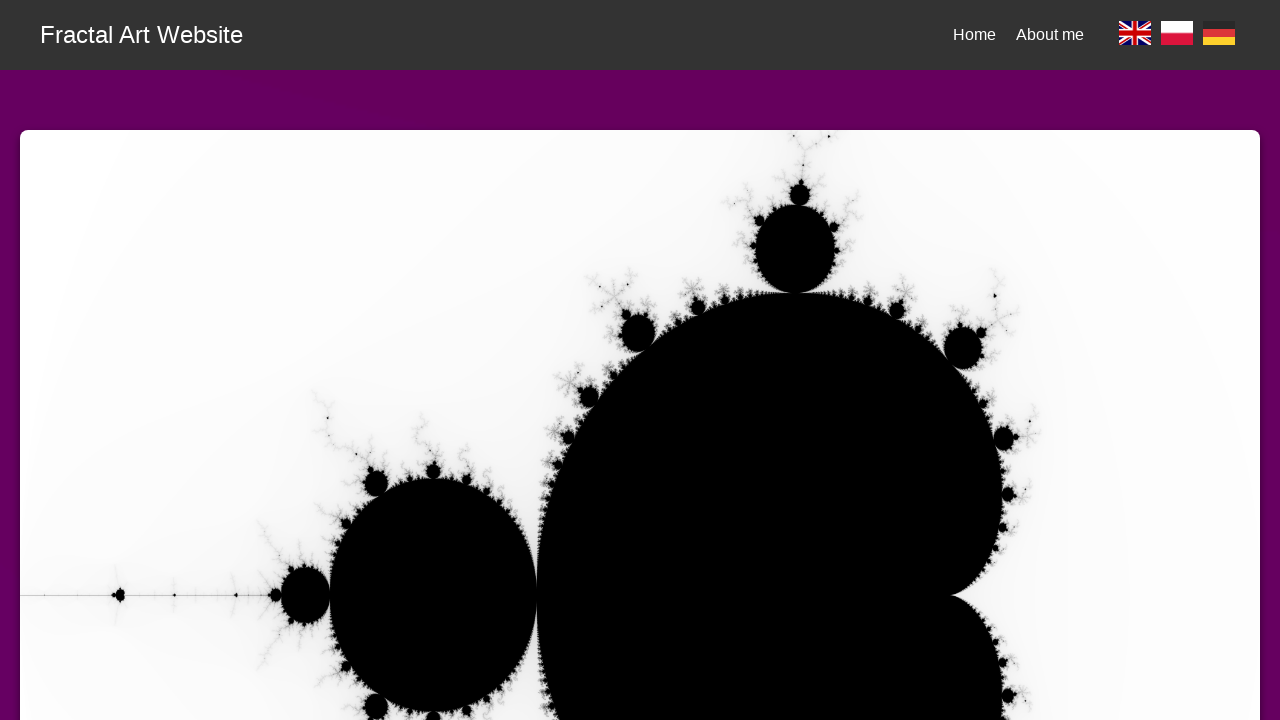

Verified third image alt text: 'Close-Up - Black on Blue-Red'
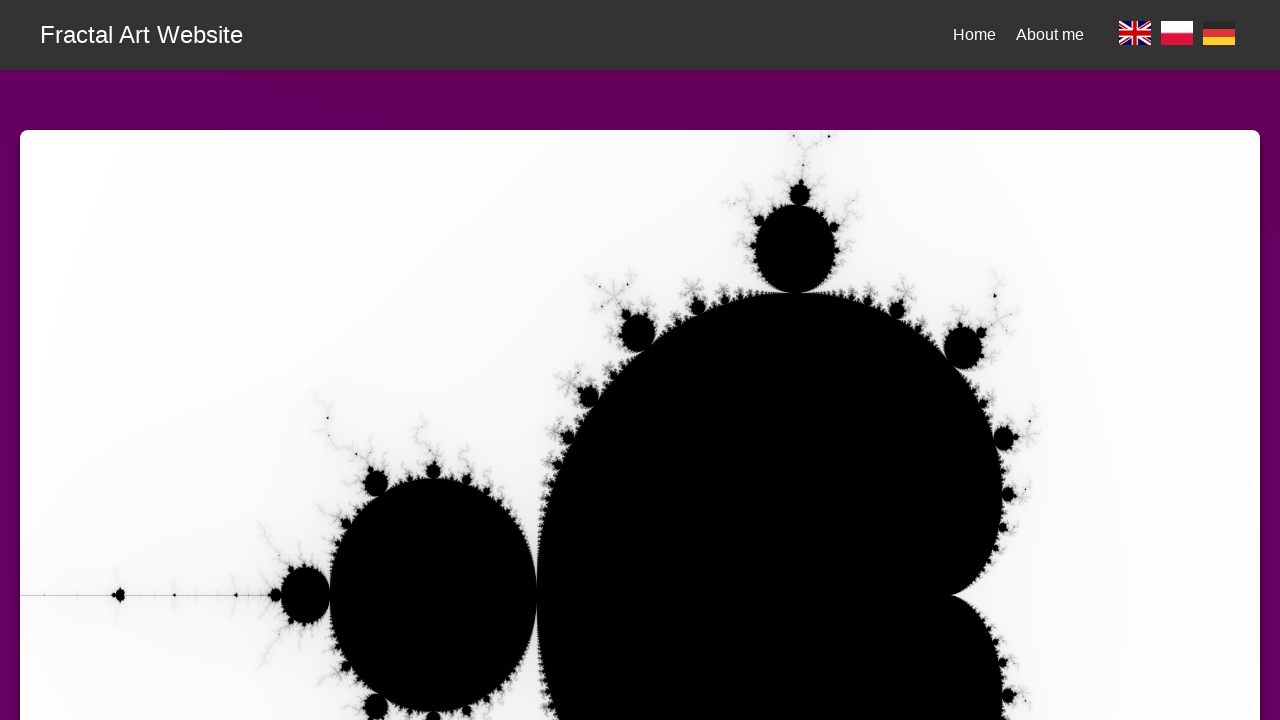

Located fourth image (hsv_rotated_spiral_zoom2.png)
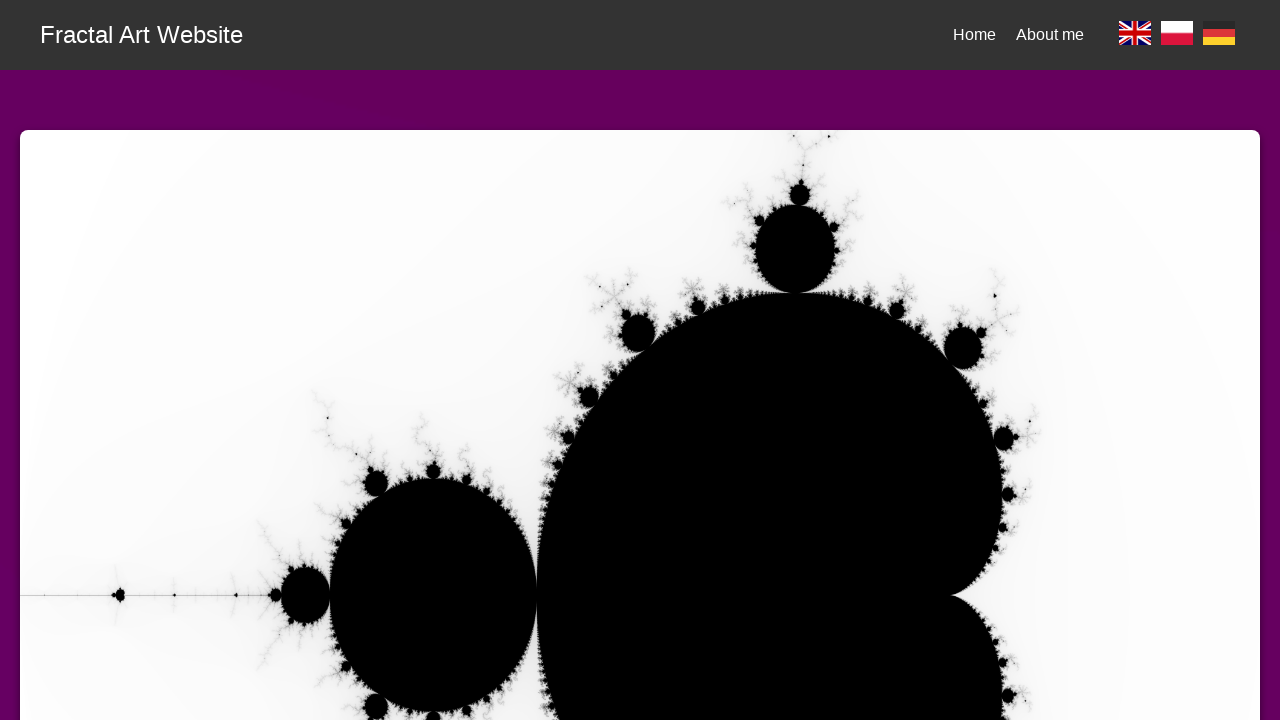

Verified fourth image is visible
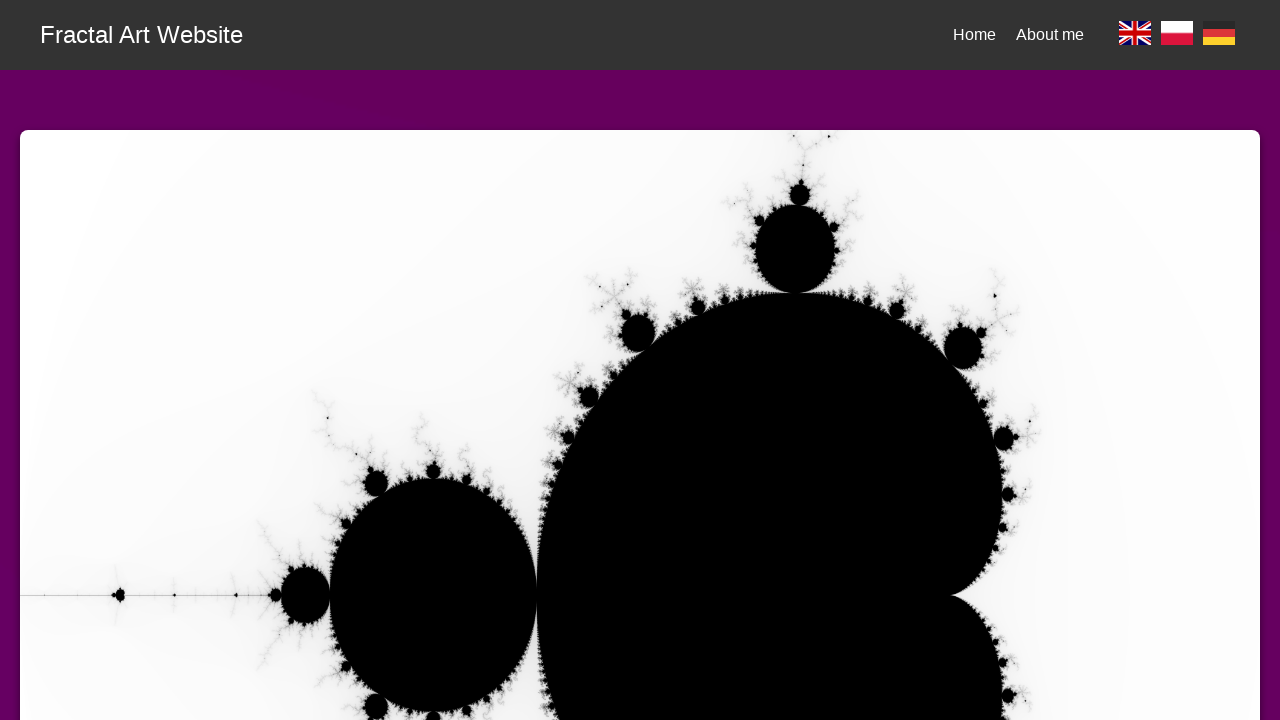

Verified fourth image alt text: 'Close-Up - Black on Blue-Purple'
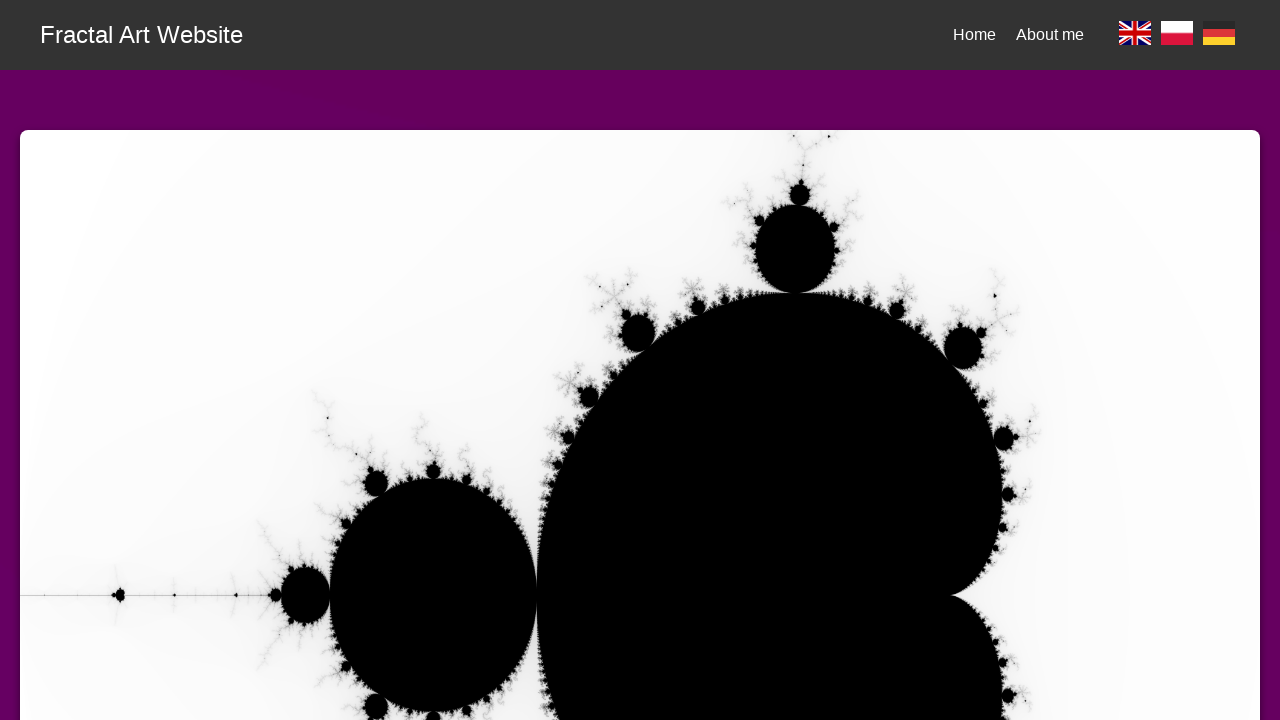

Located fifth image (hsv_rotated_spiral_zoom3.png)
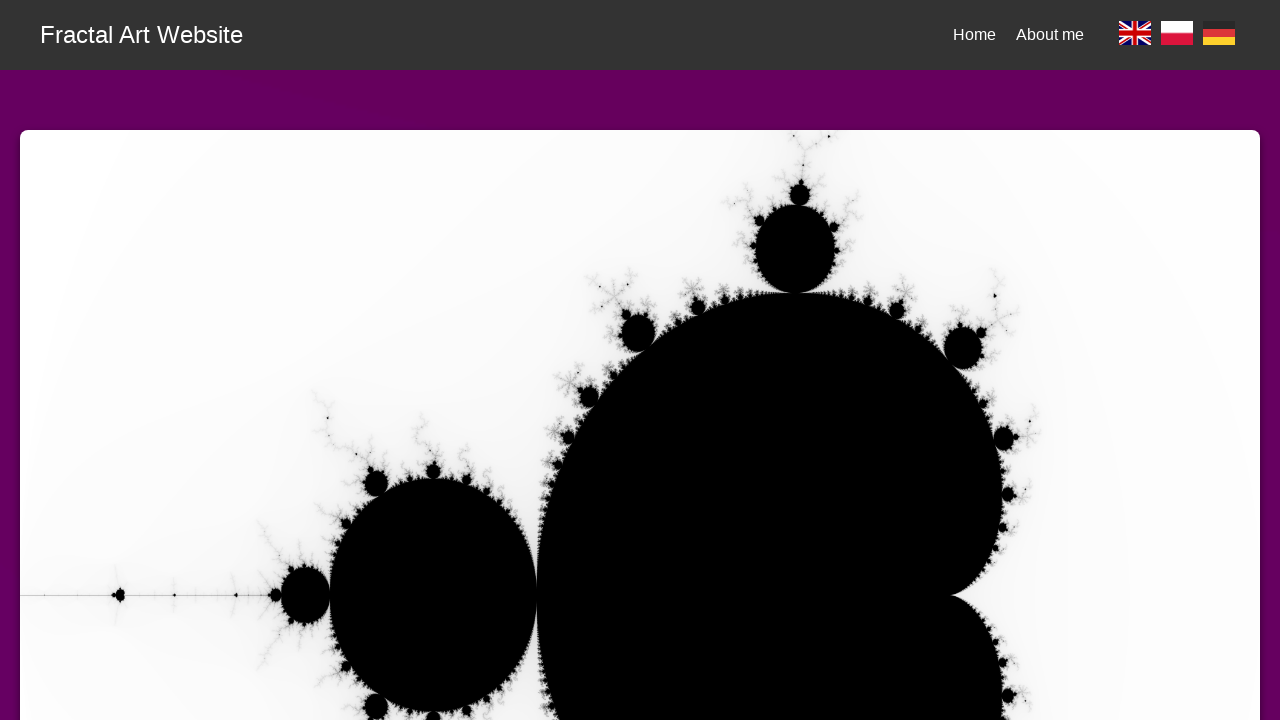

Verified fifth image is visible
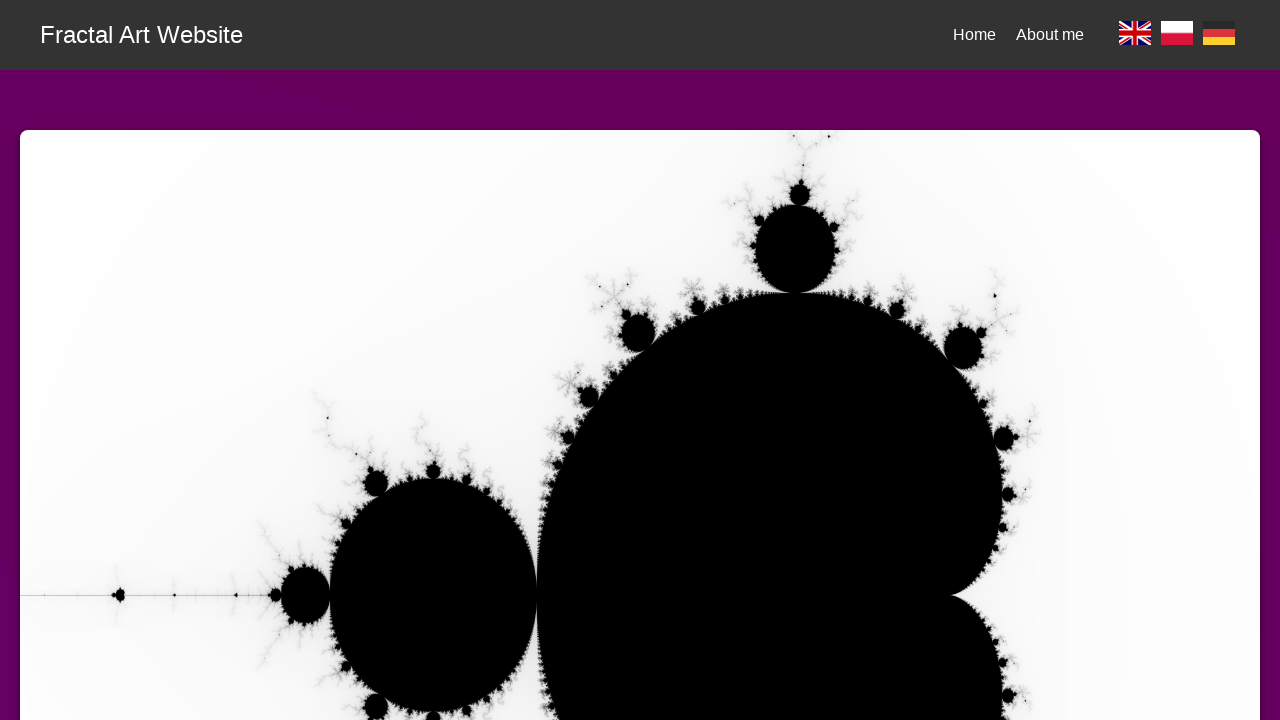

Verified fifth image alt text: 'Close-Up - Black on Green Spectrum'
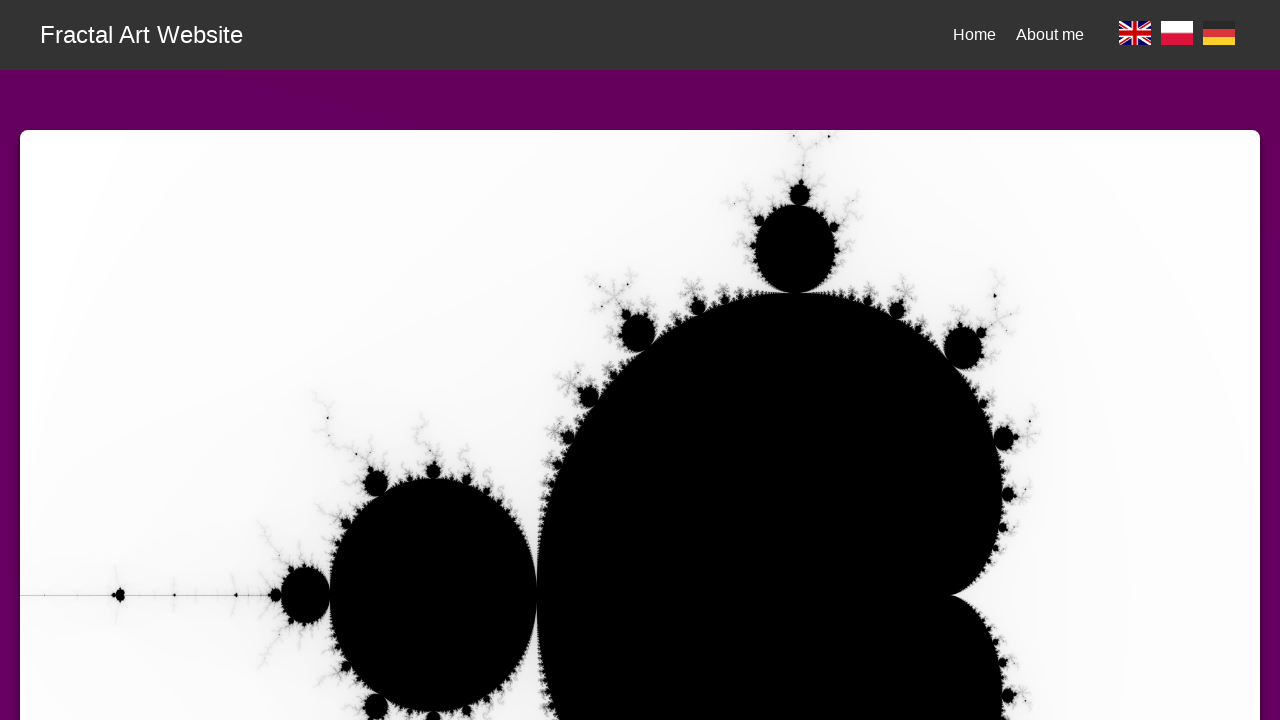

Located sixth image (hsv4.png)
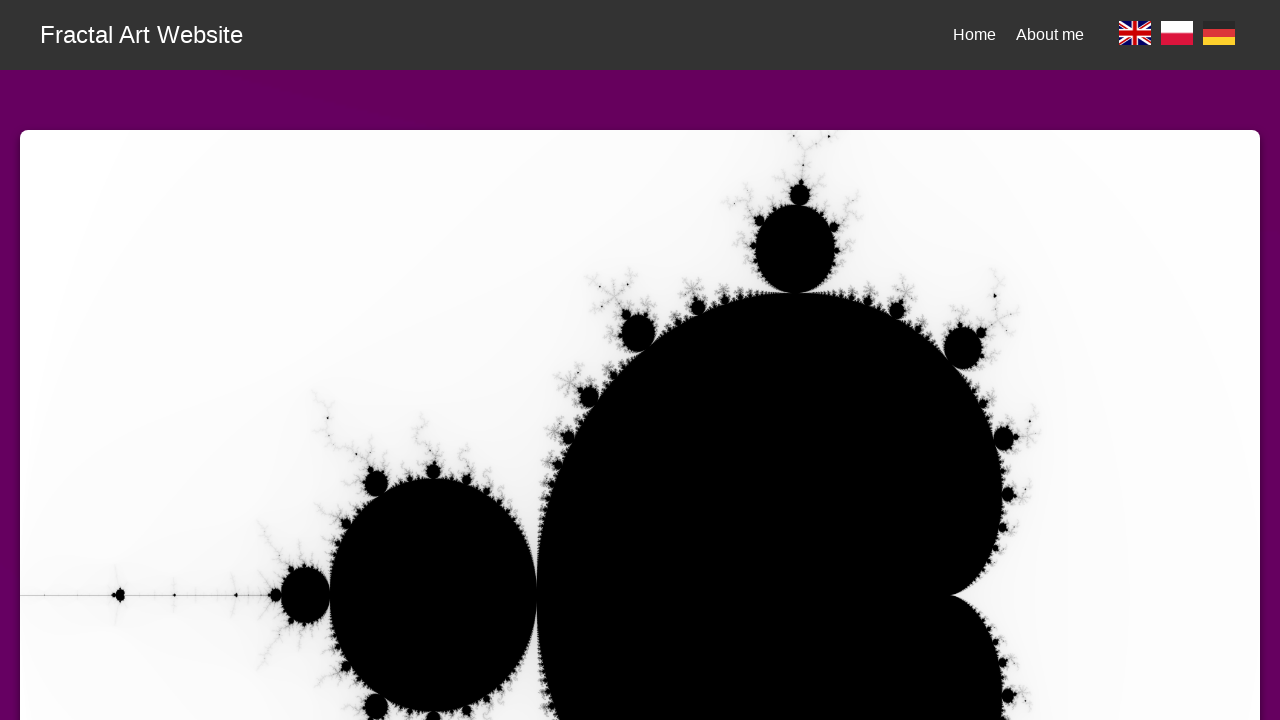

Verified sixth image is visible
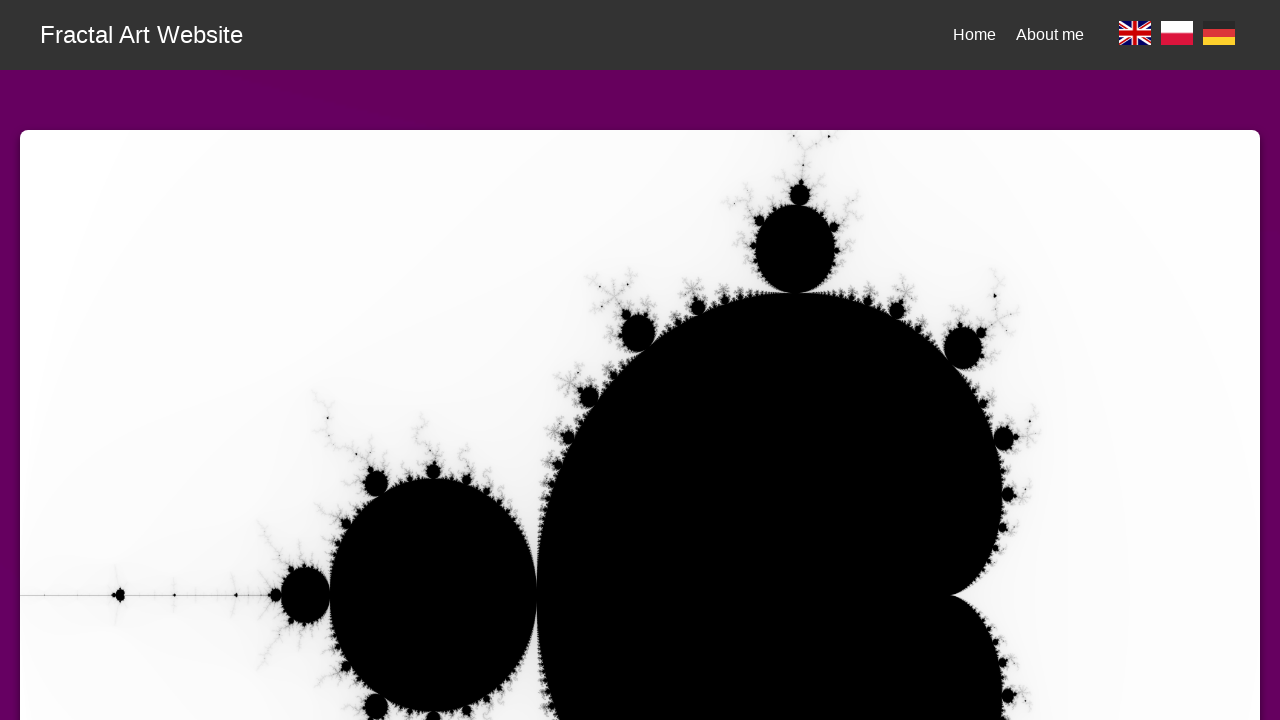

Verified sixth image alt text: 'Close-Up - Red on Green-Blue Spectrum'
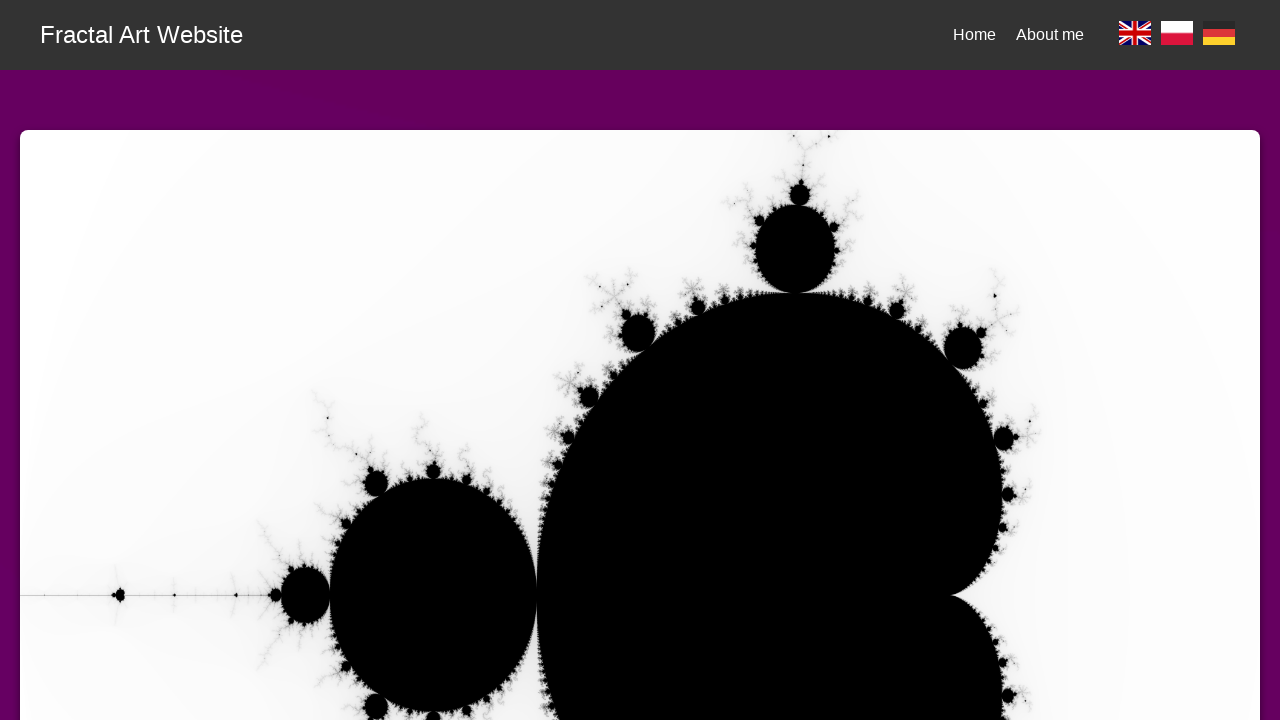

Located seventh image (hsv_rotated_spiral_zoom4.png)
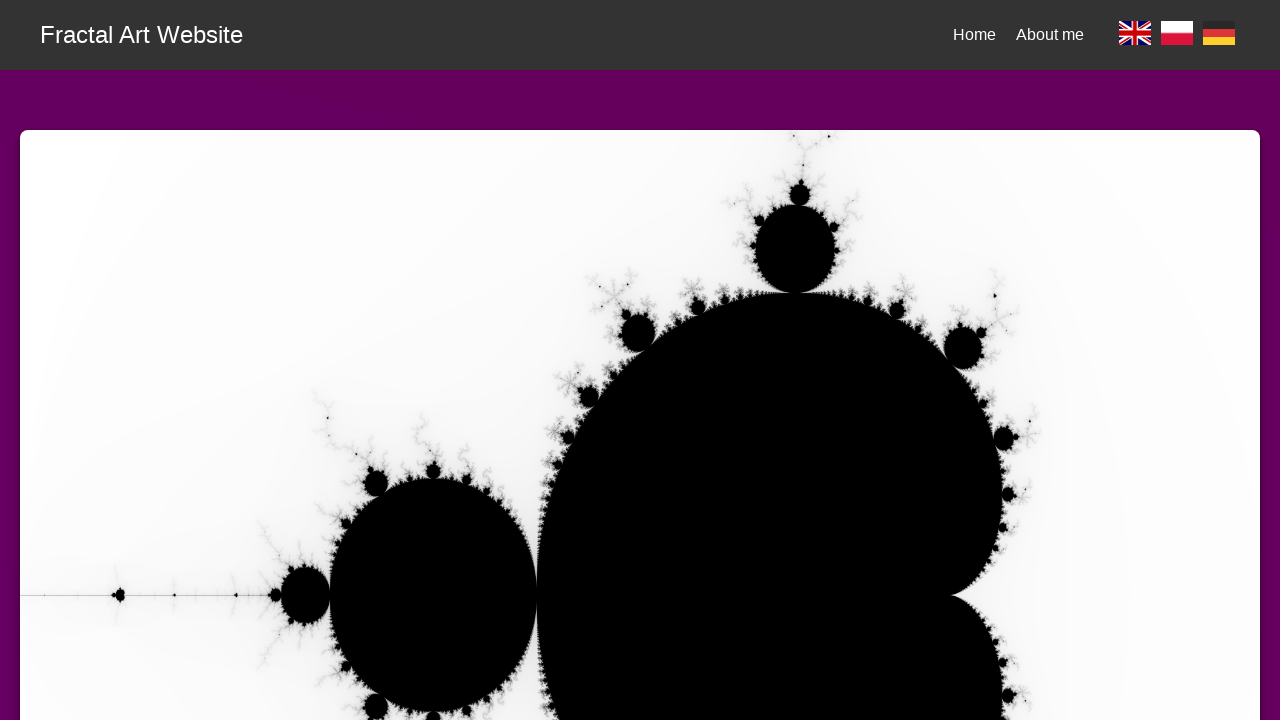

Verified seventh image is visible
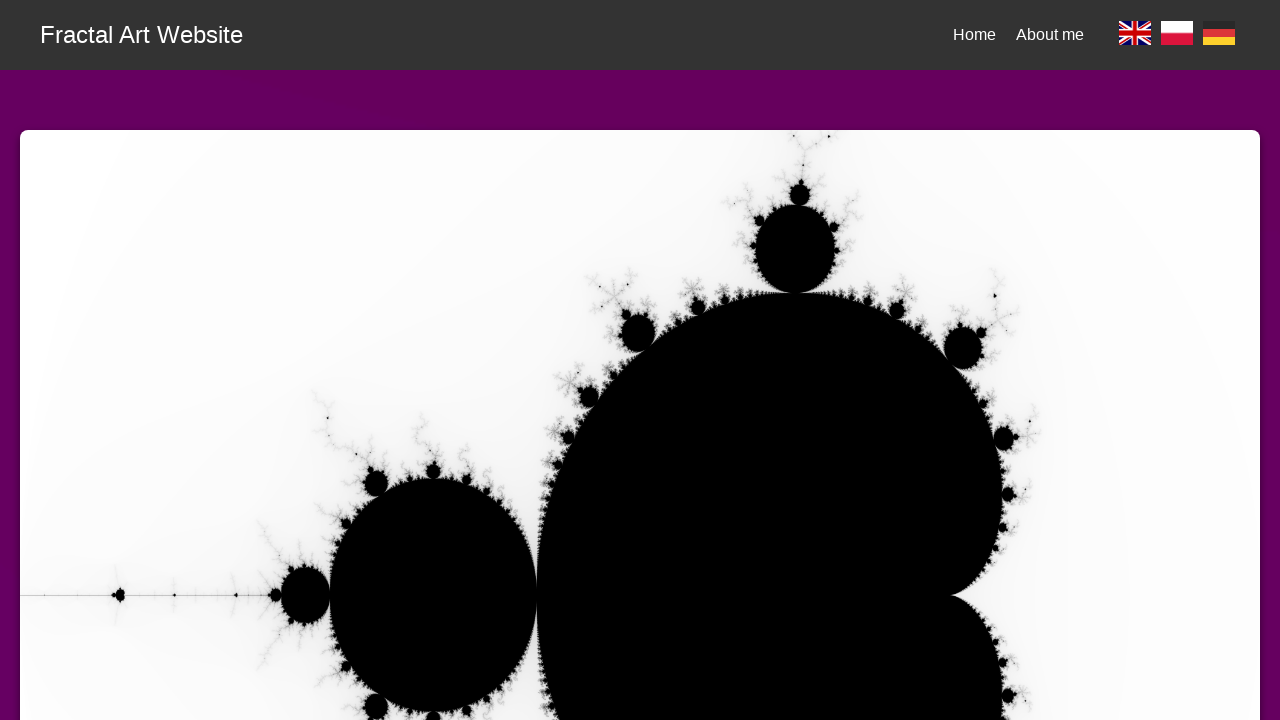

Verified seventh image alt text: 'Close-Up - Black on Blue'
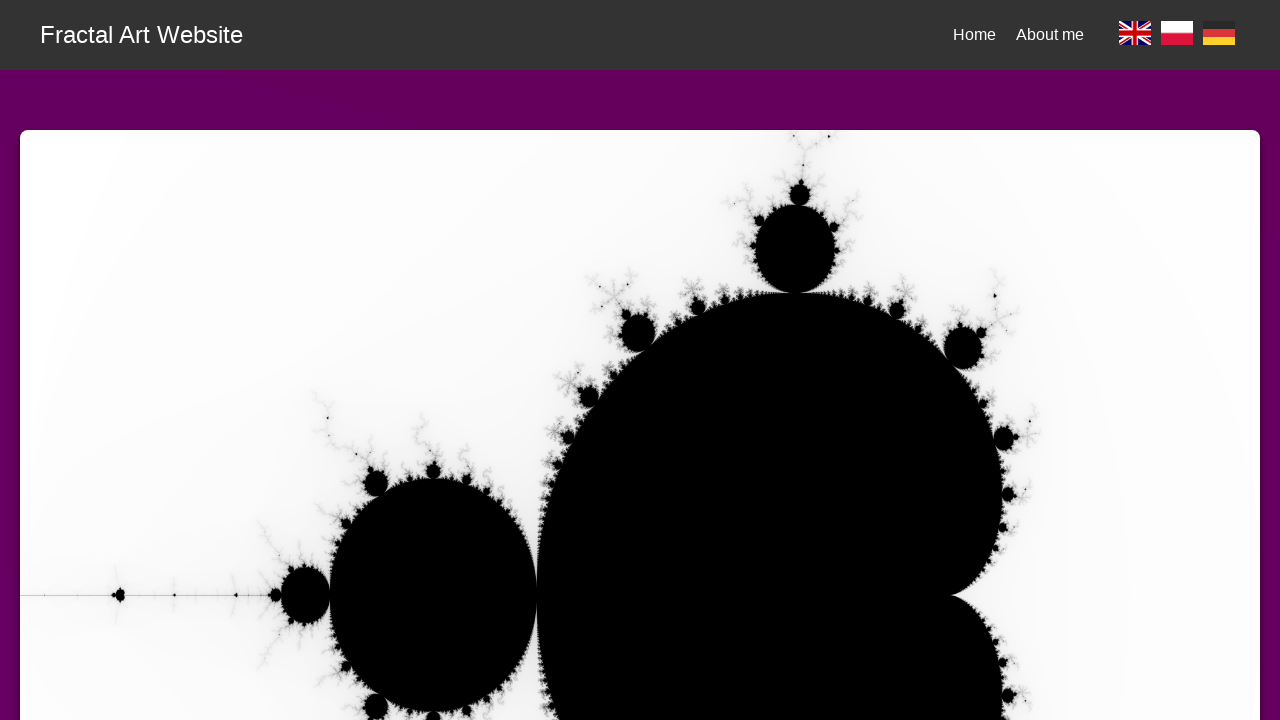

Located eighth image (hsv_rotated_spiral_zoom5.png)
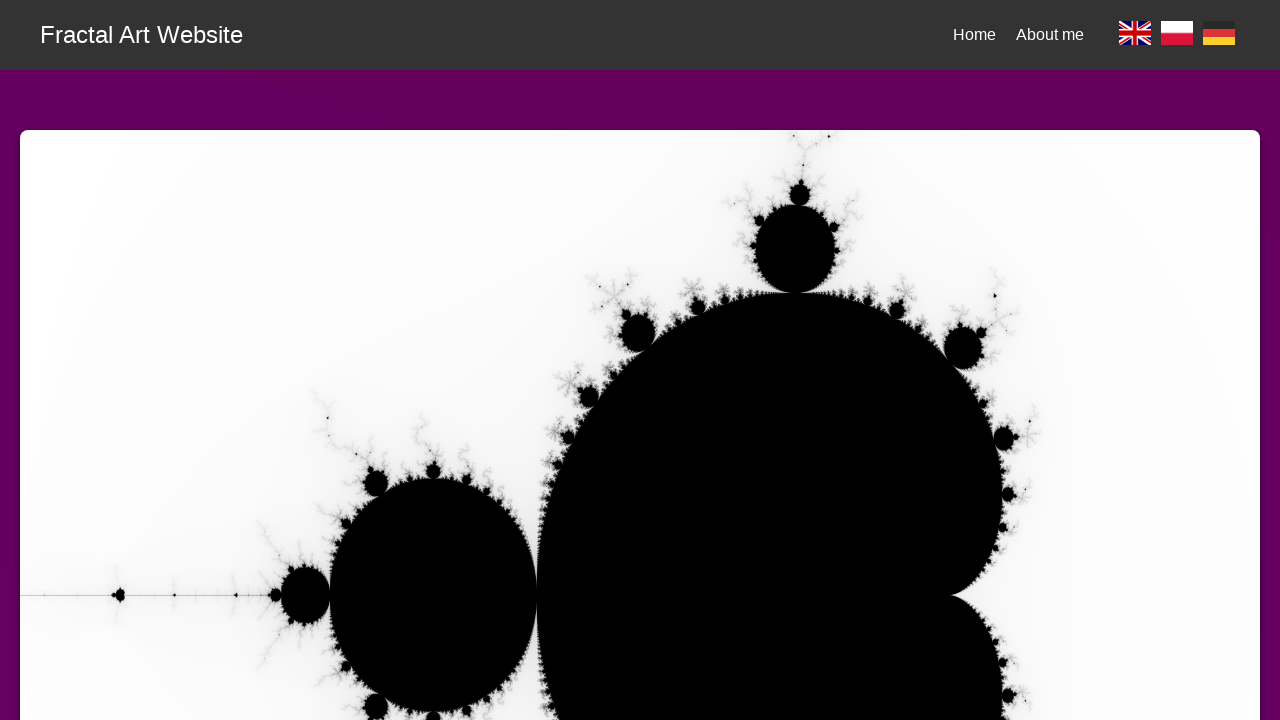

Verified eighth image is visible
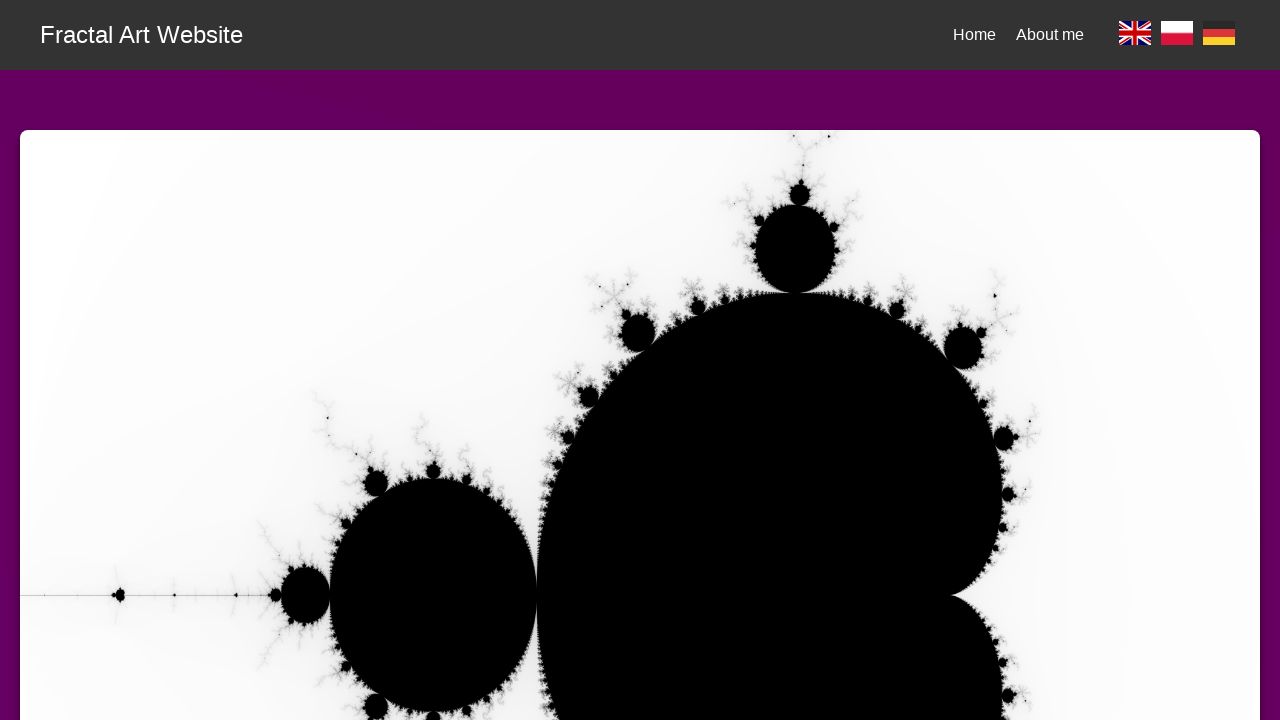

Verified eighth image alt text: 'Close-Up - Black on Pink-Purple Spectrum'
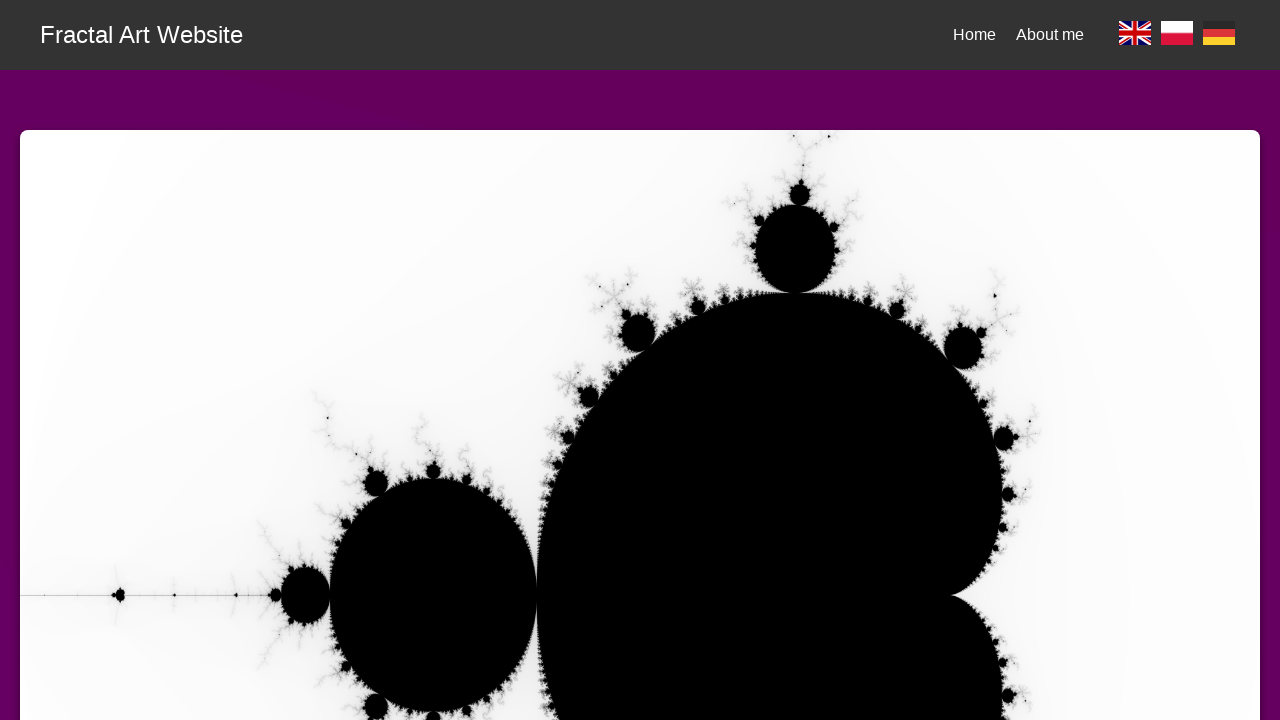

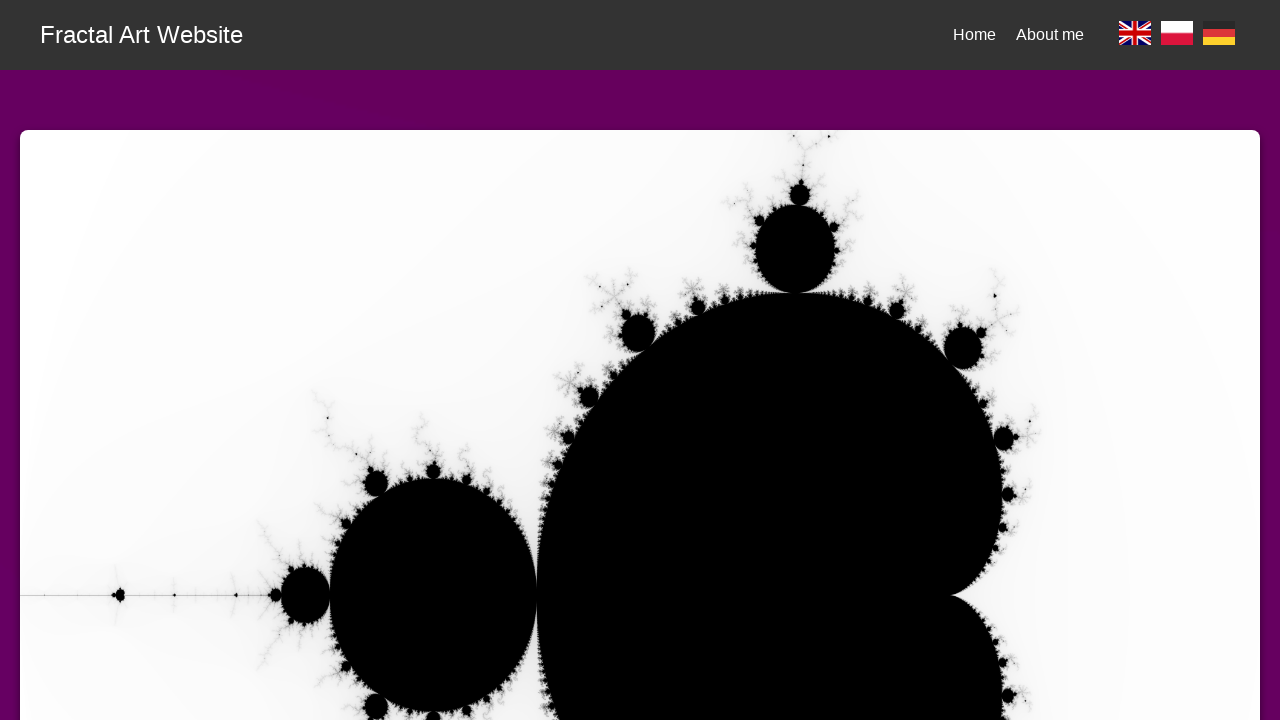